Tests file download functionality by clicking on a download link

Starting URL: https://the-internet.herokuapp.com/download

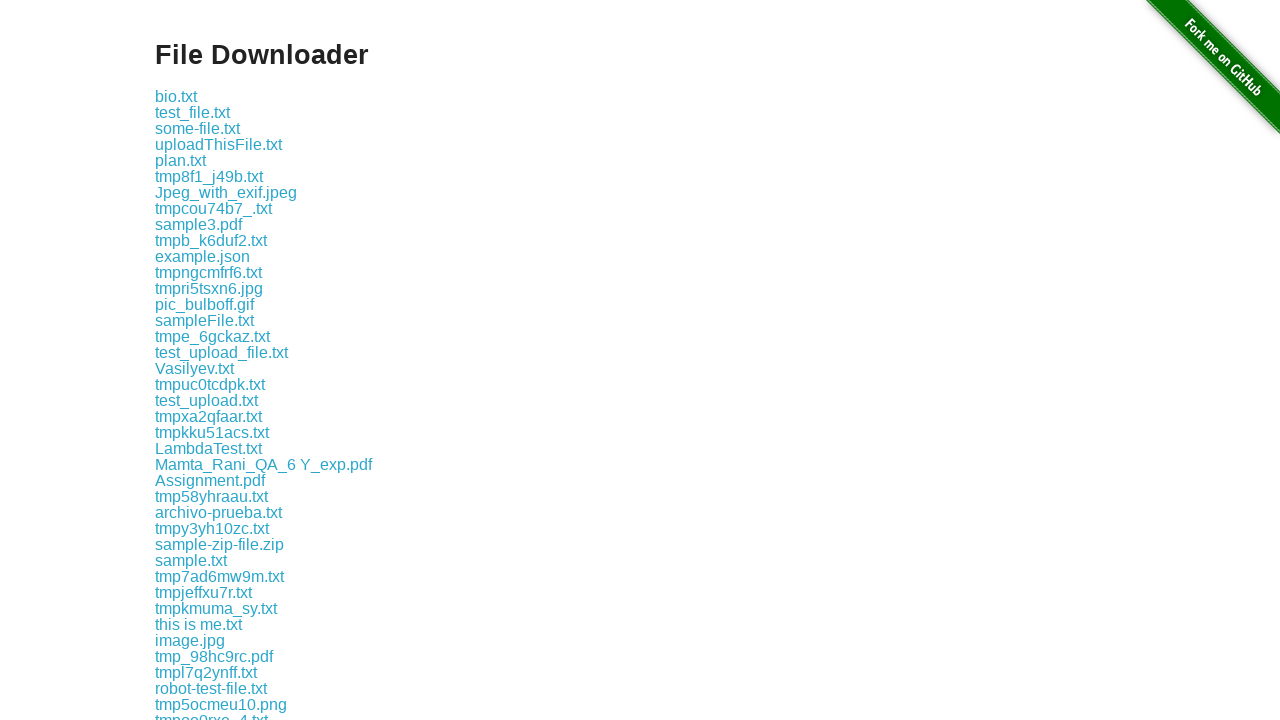

Clicked download link for some-file.txt at (198, 128) on a:has-text('some-file.txt')
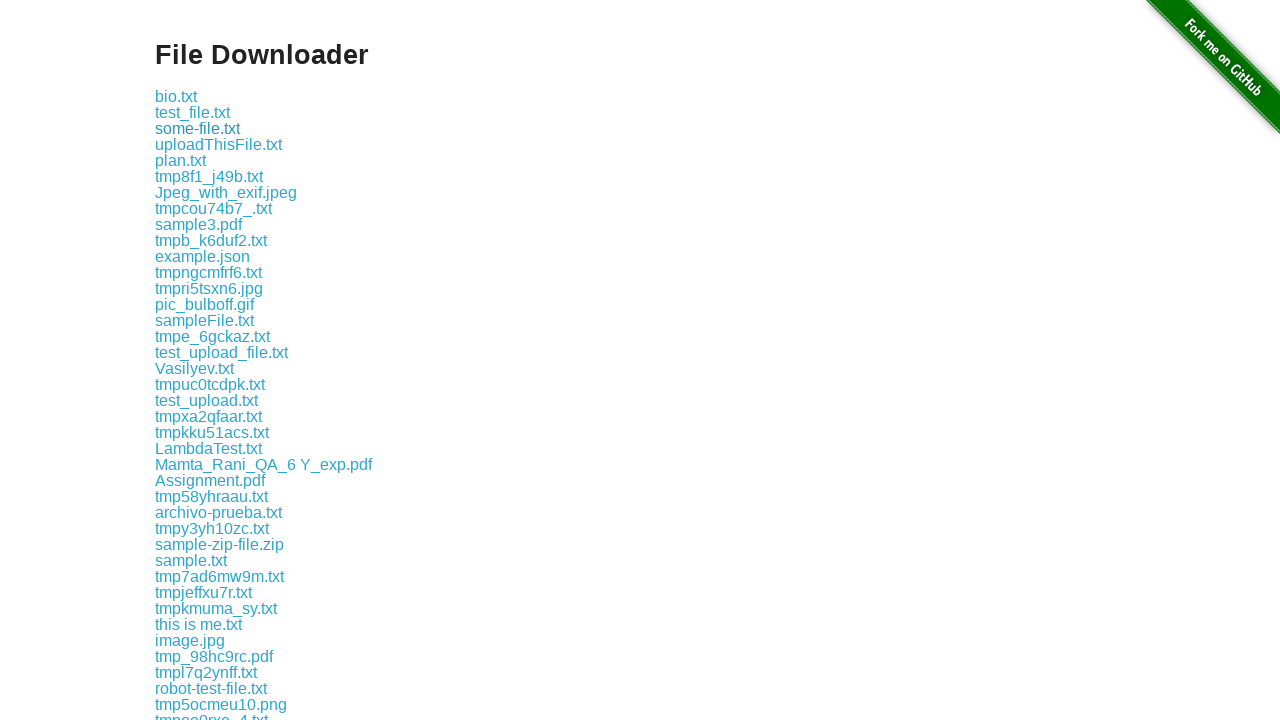

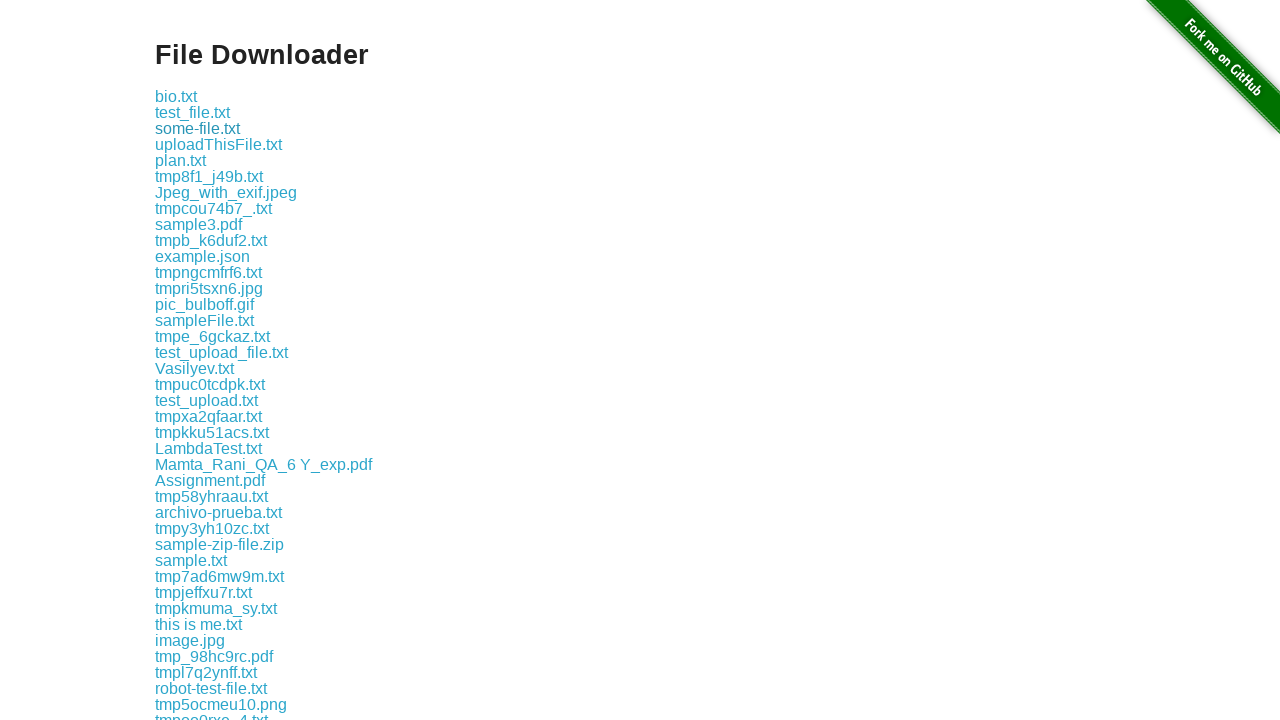